Tests search functionality on python.org by entering "selenium" in the search box and pressing Enter

Starting URL: http://www.python.org

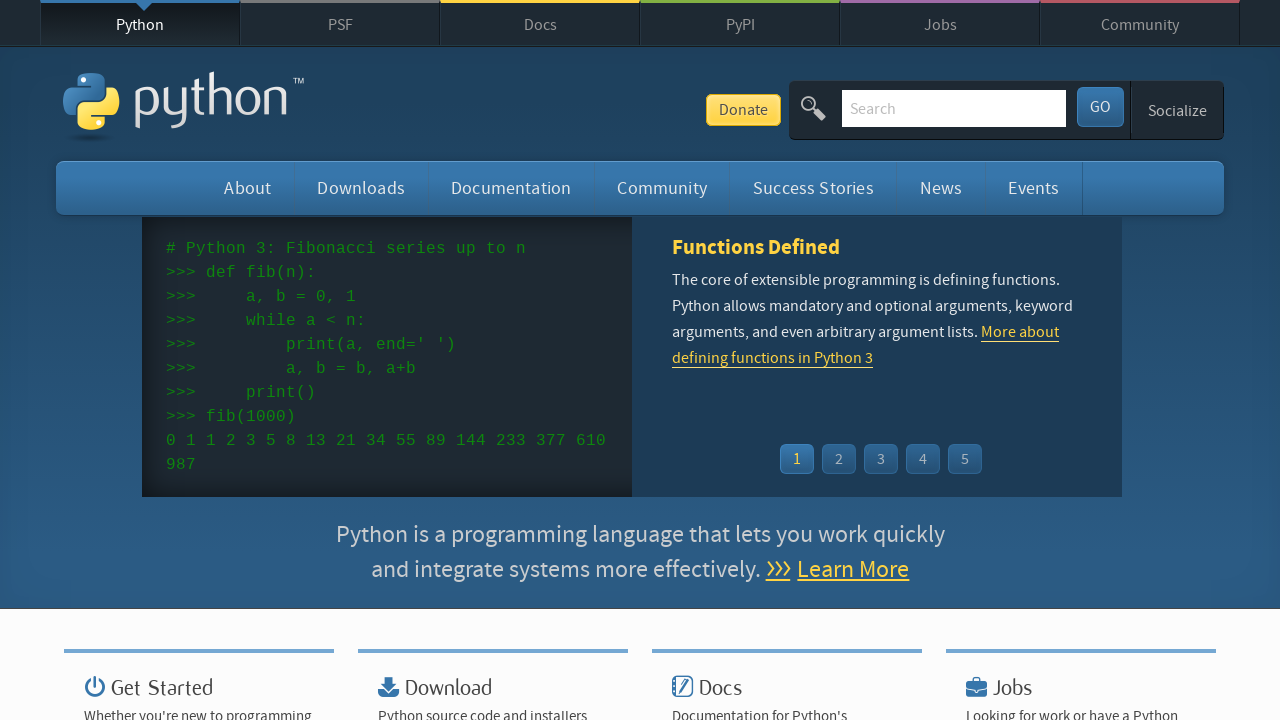

Filled search box with 'selenium' on input[name='q']
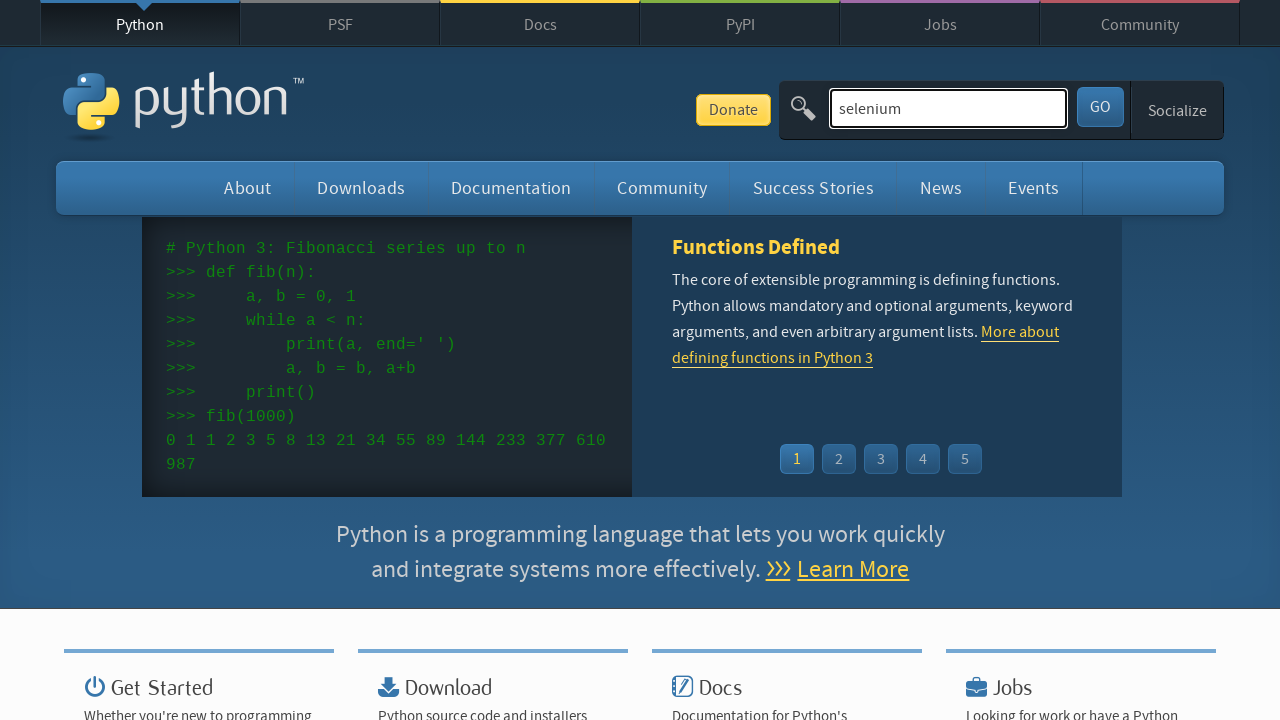

Pressed Enter to submit search on input[name='q']
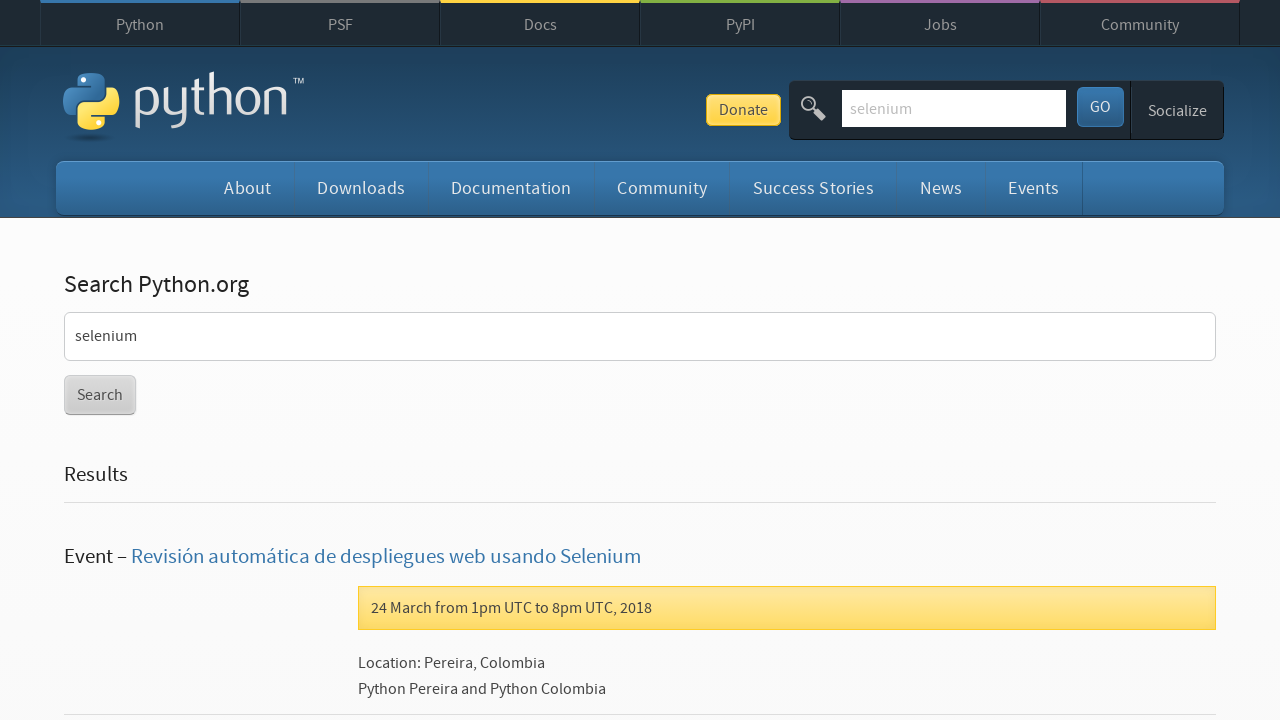

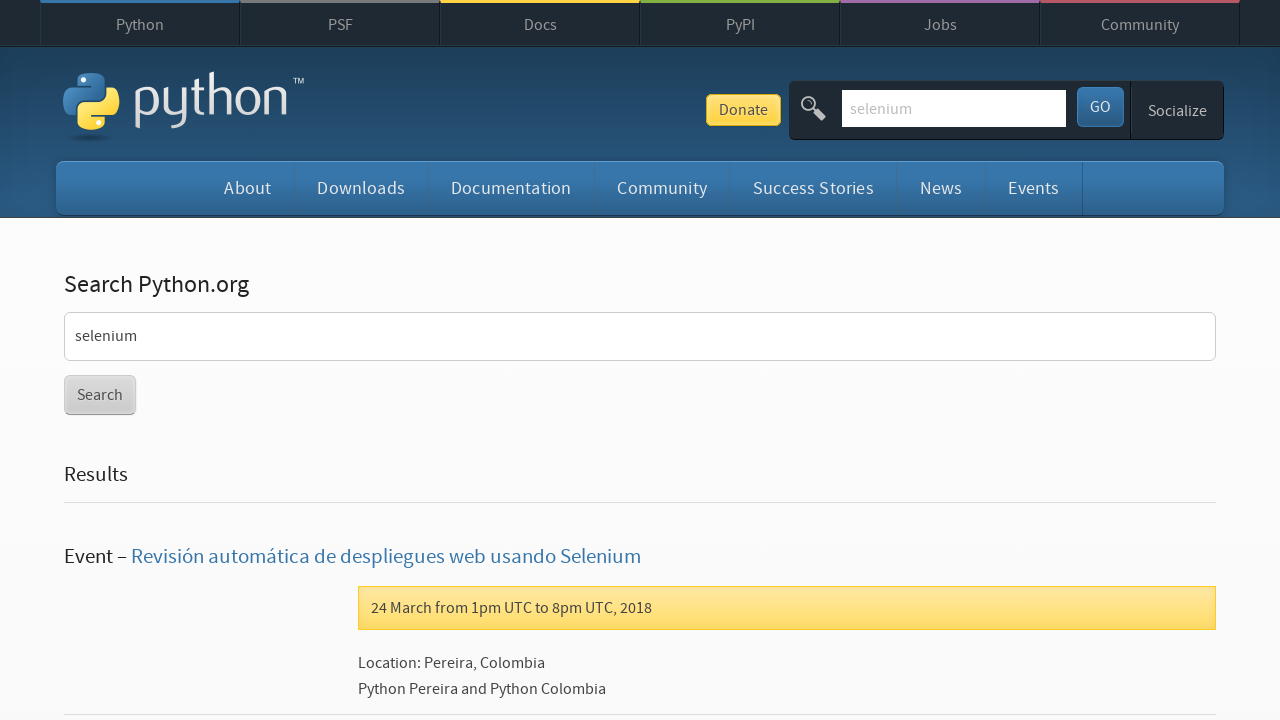